Navigates to multiple pages on the GetCalley website, opening each page in a new window

Starting URL: https://www.getcalley.com/

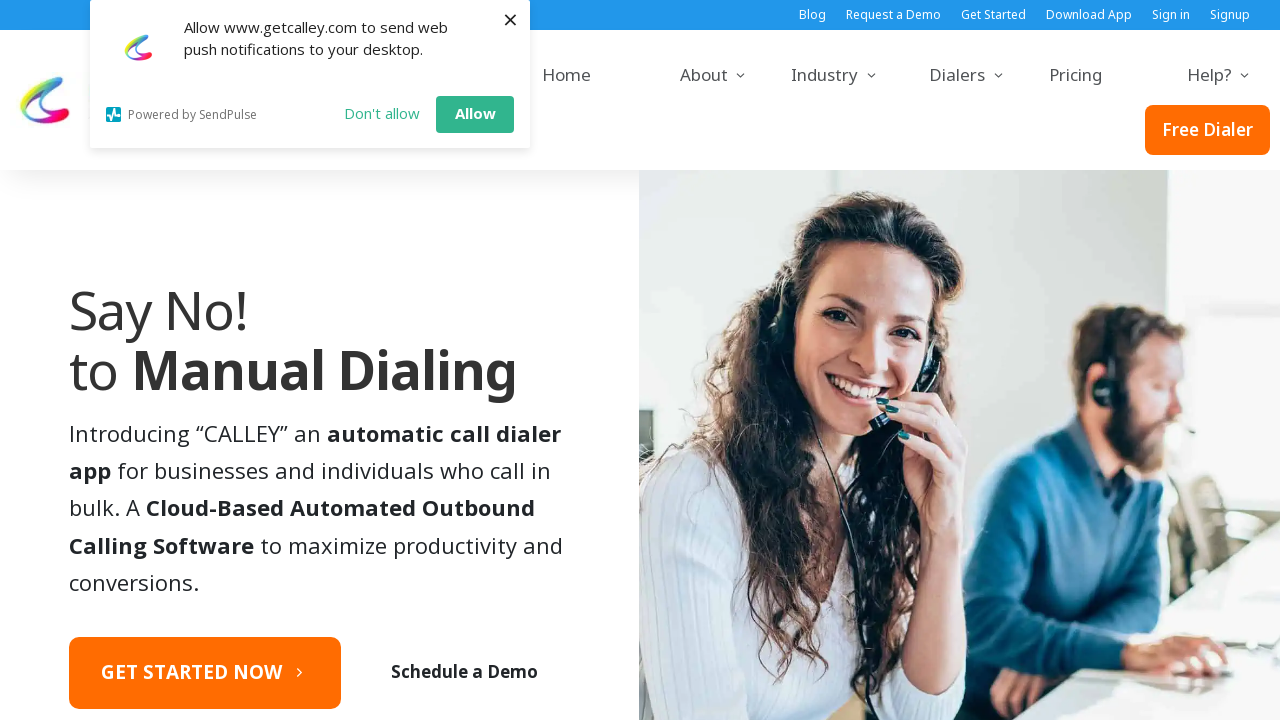

Created new page for first tab
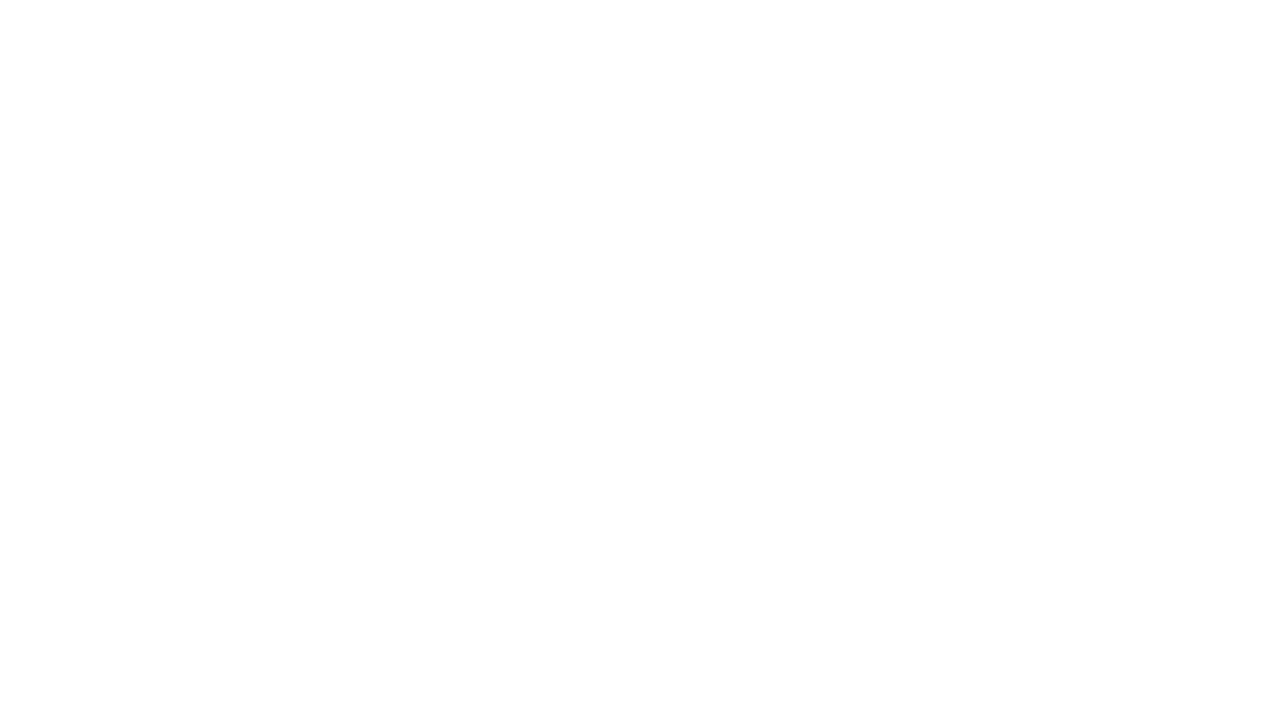

Navigated to Calley lifetime offer page
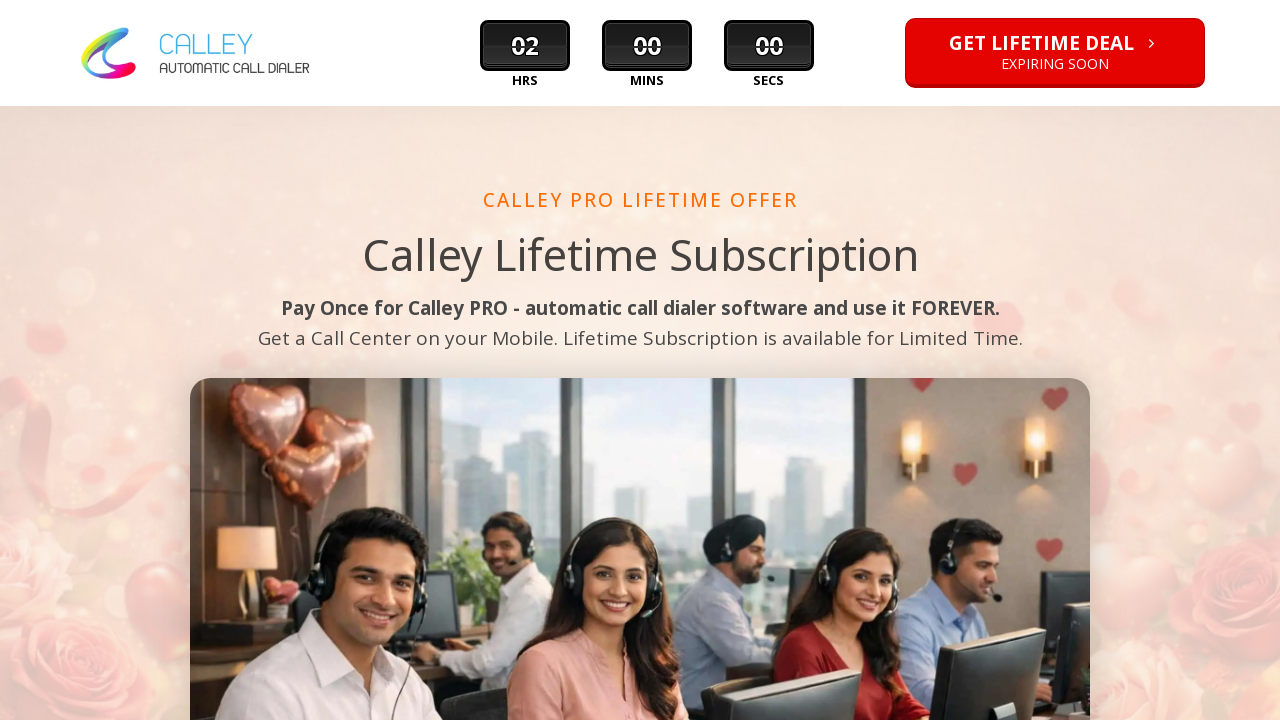

Created new page for second tab
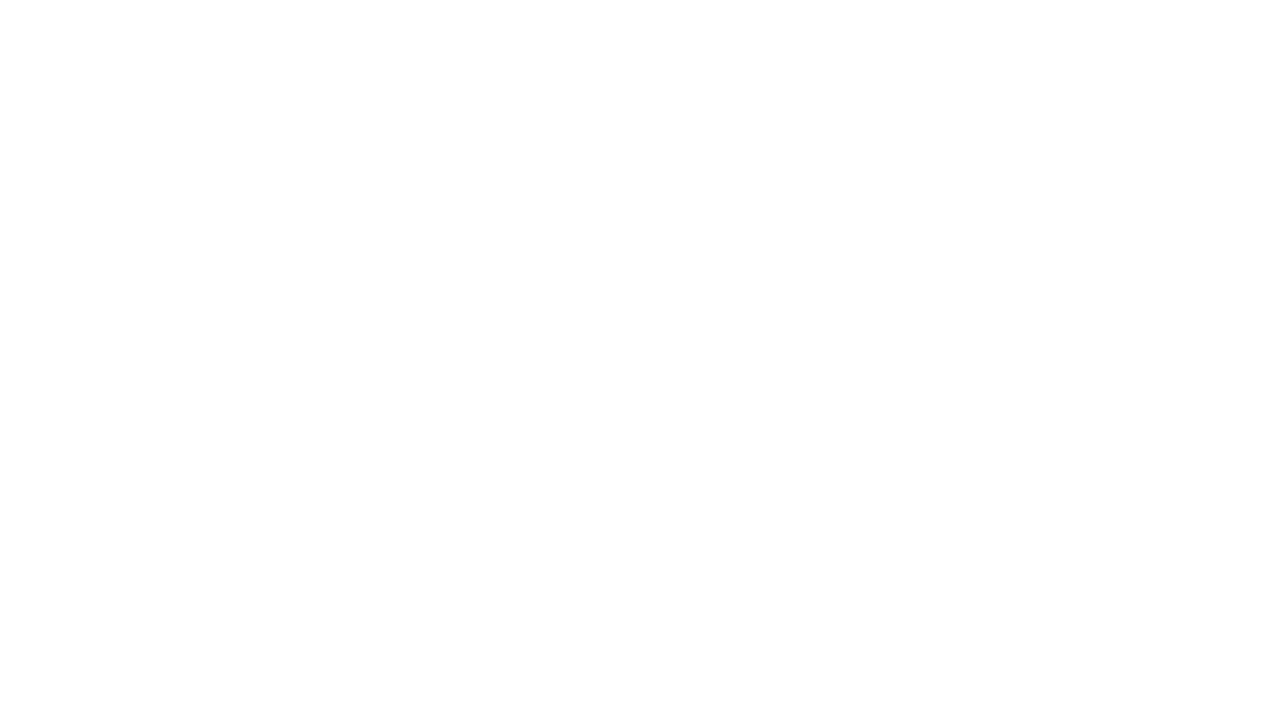

Navigated to Calley demo page
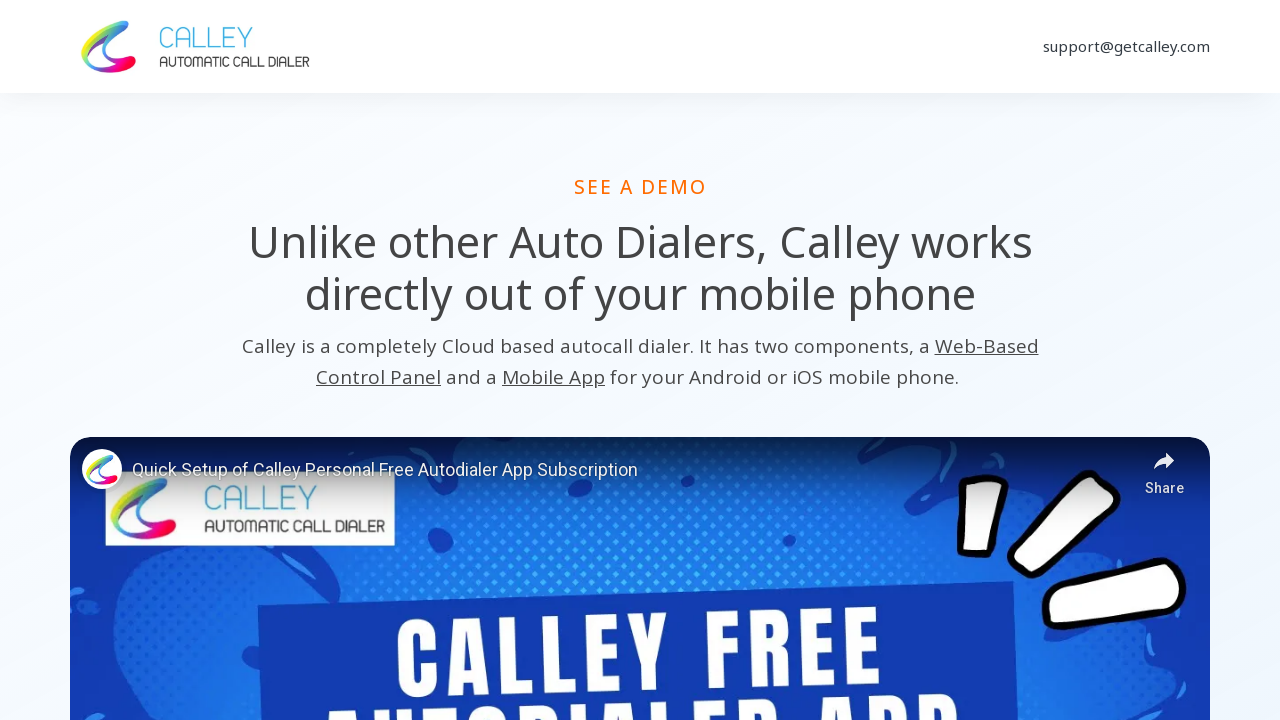

Created new page for third tab
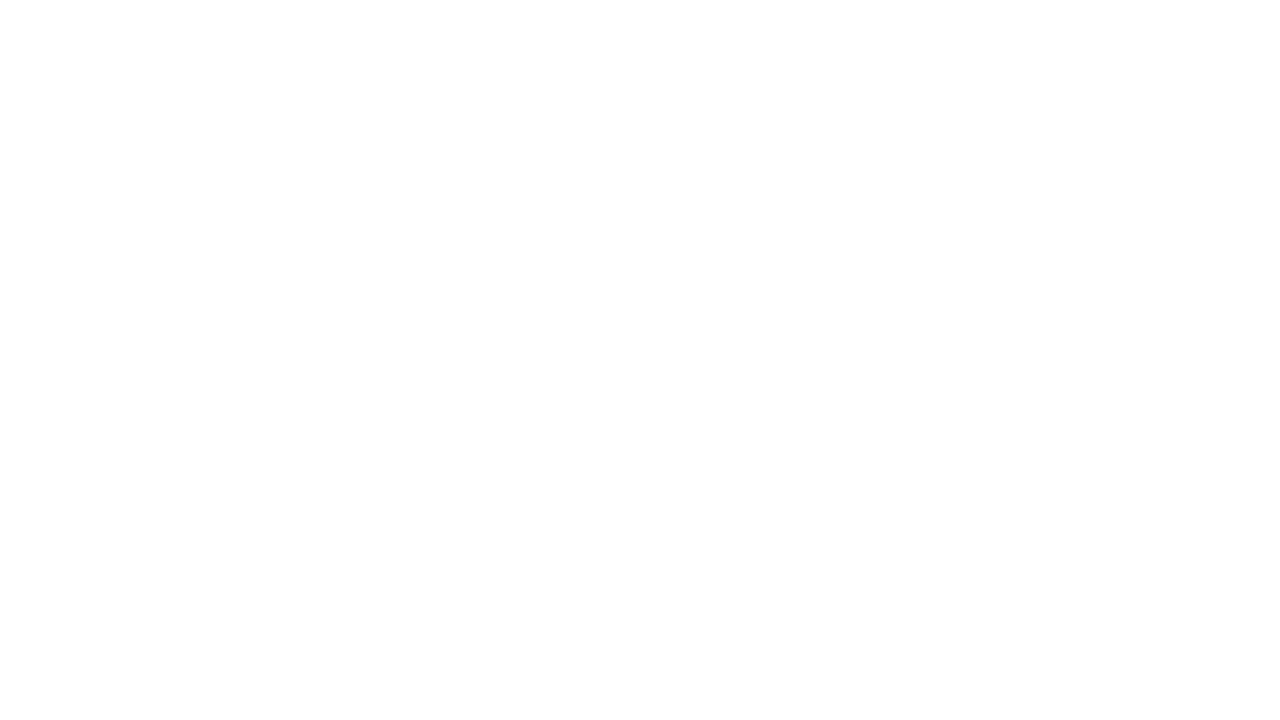

Navigated to Calley Teams features page
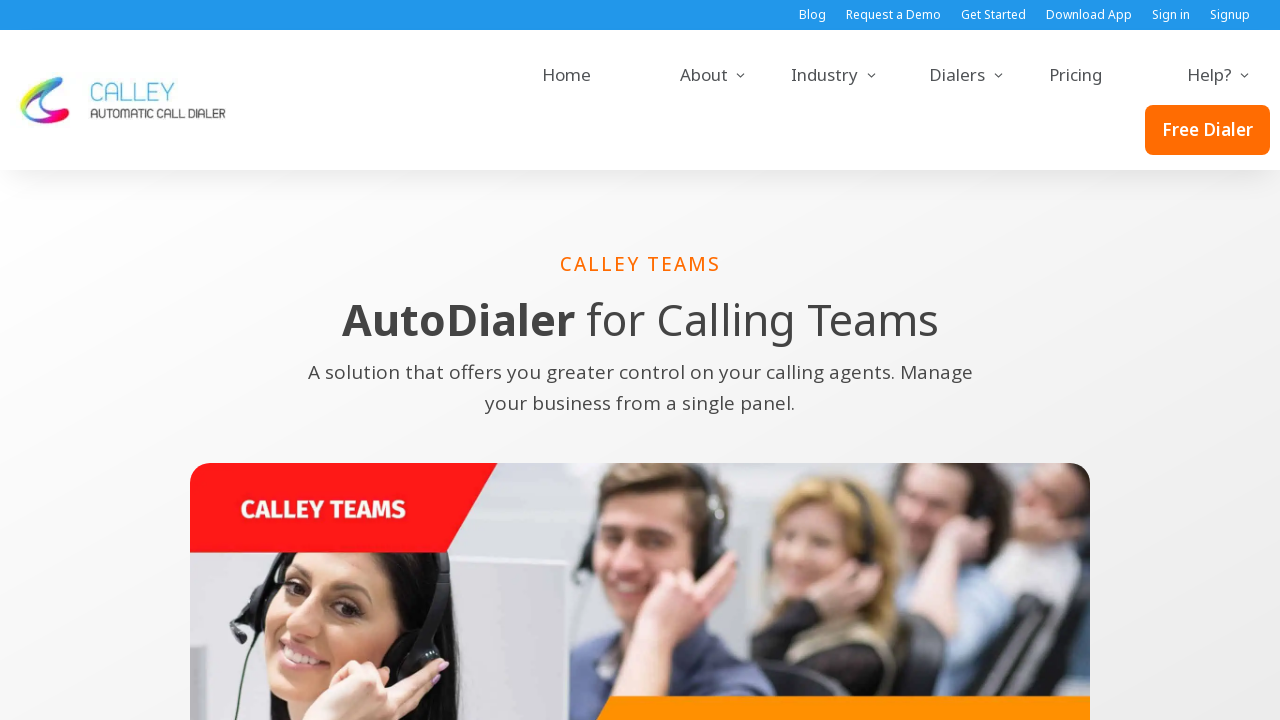

Created new page for fourth tab
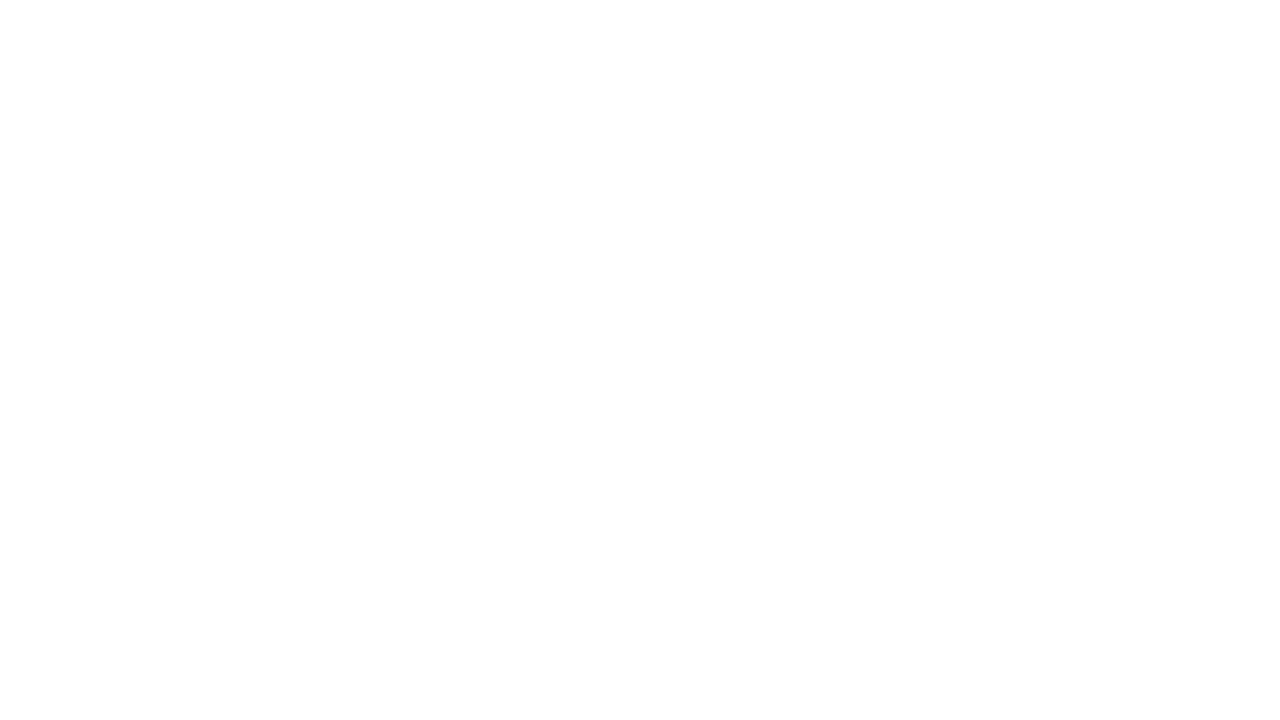

Navigated to Calley Pro features page
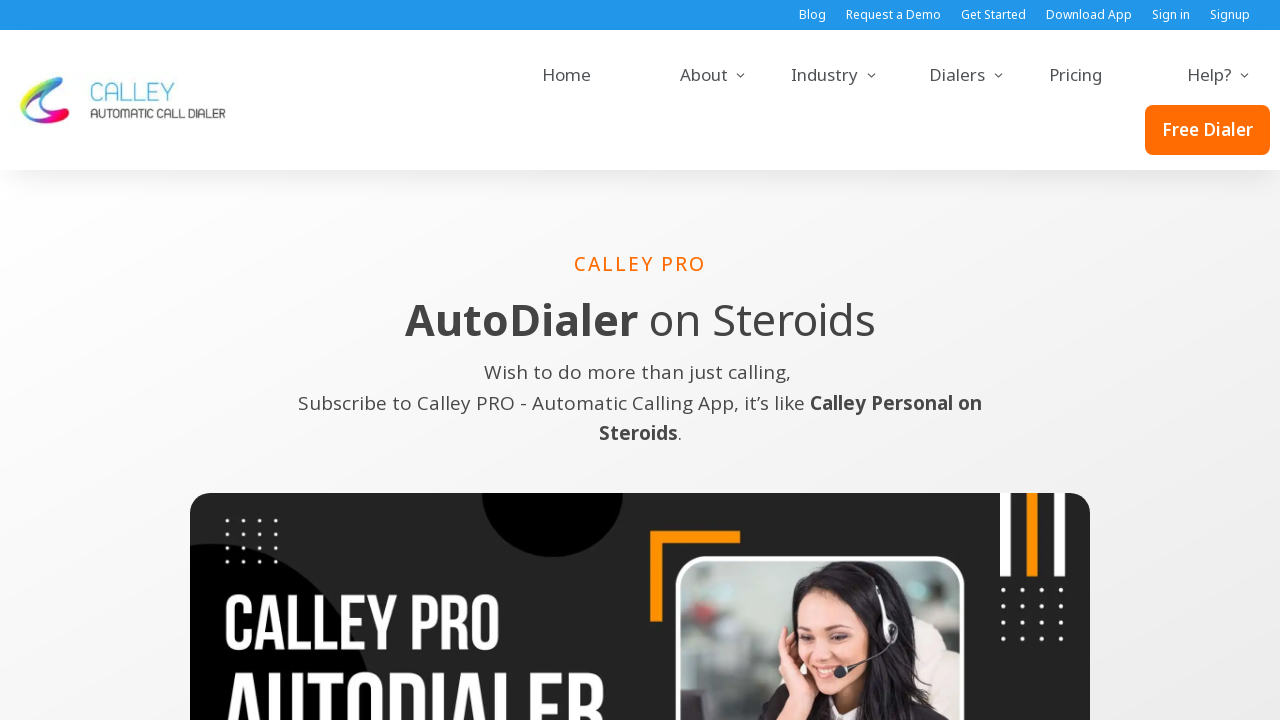

First page loaded (networkidle)
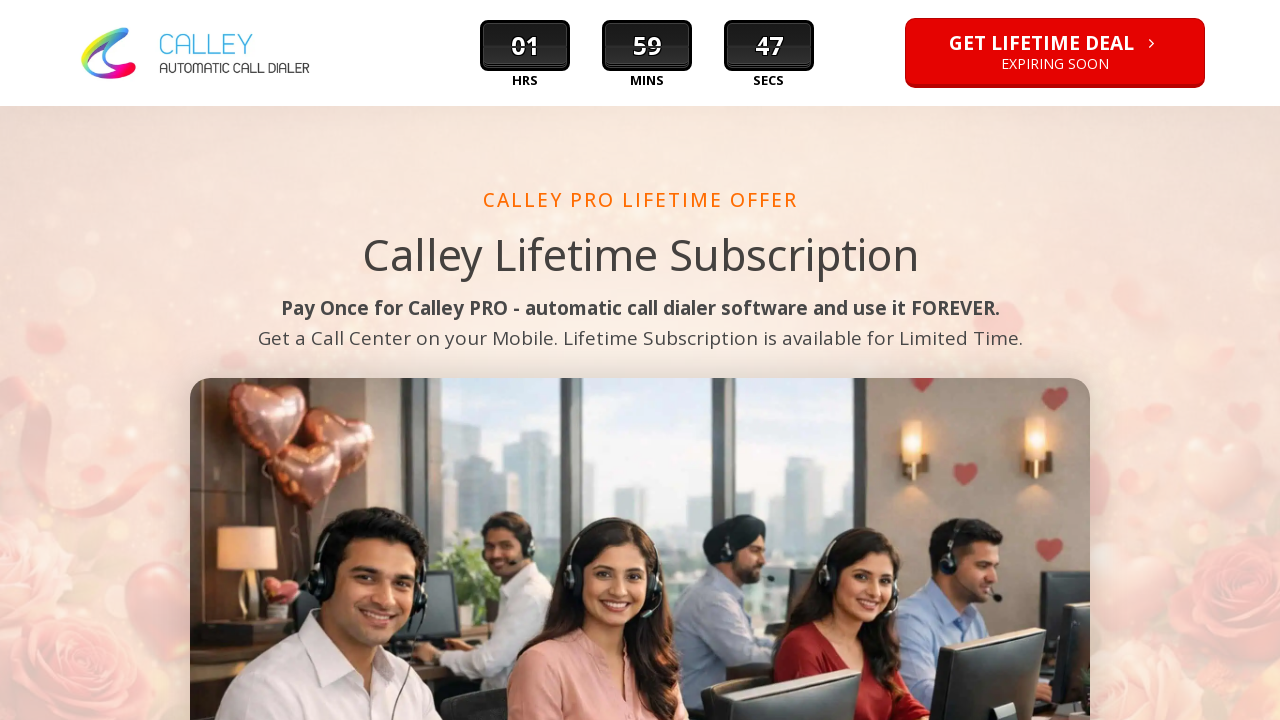

Second page loaded (networkidle)
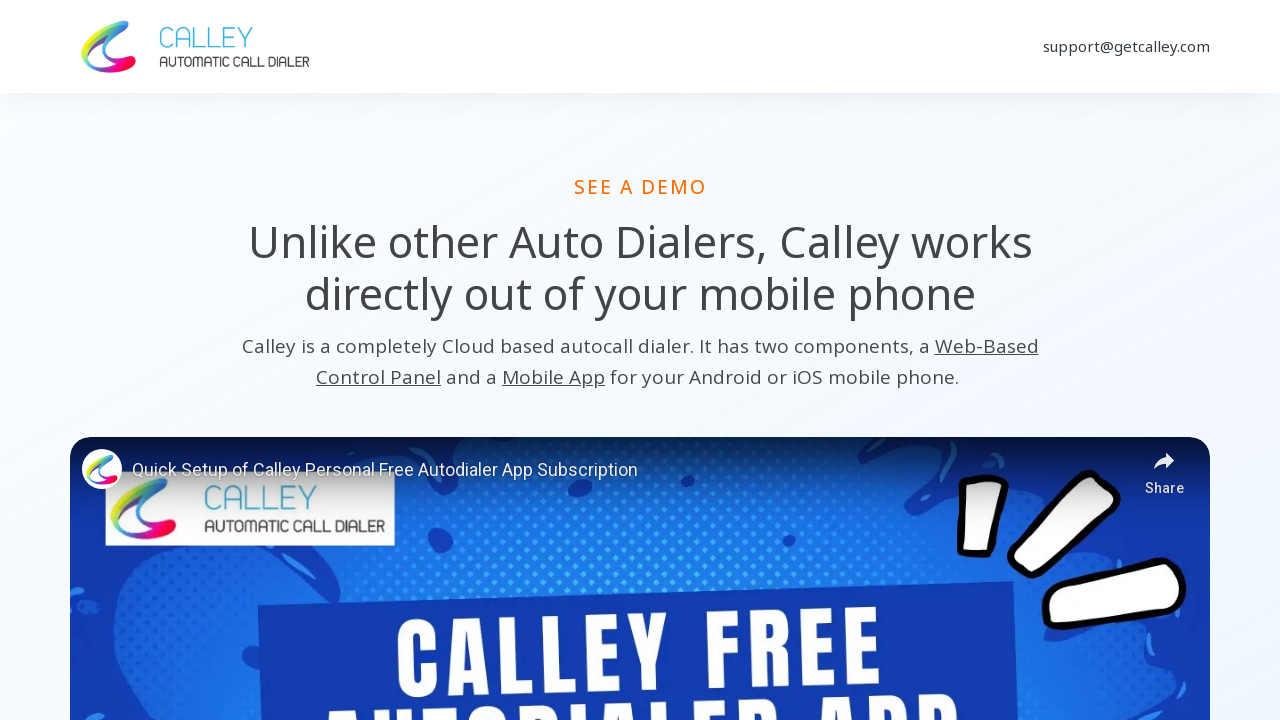

Third page loaded (networkidle)
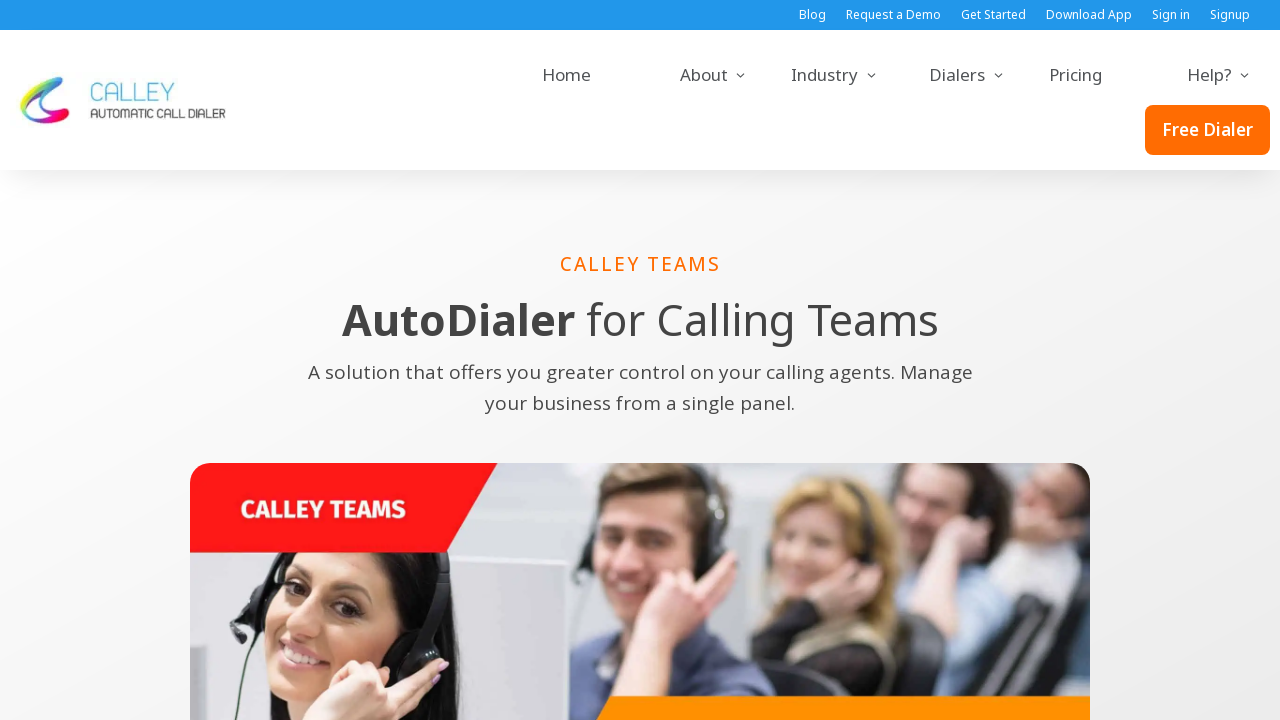

Fourth page loaded (networkidle)
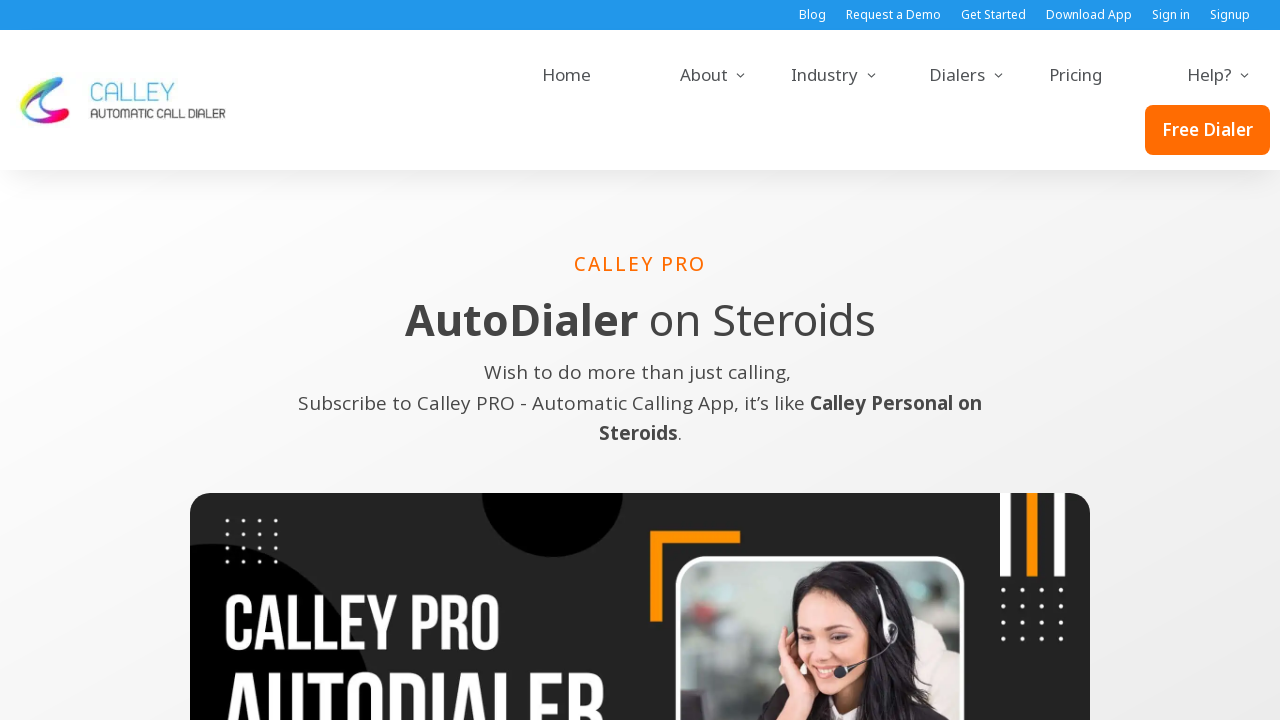

Closed first page
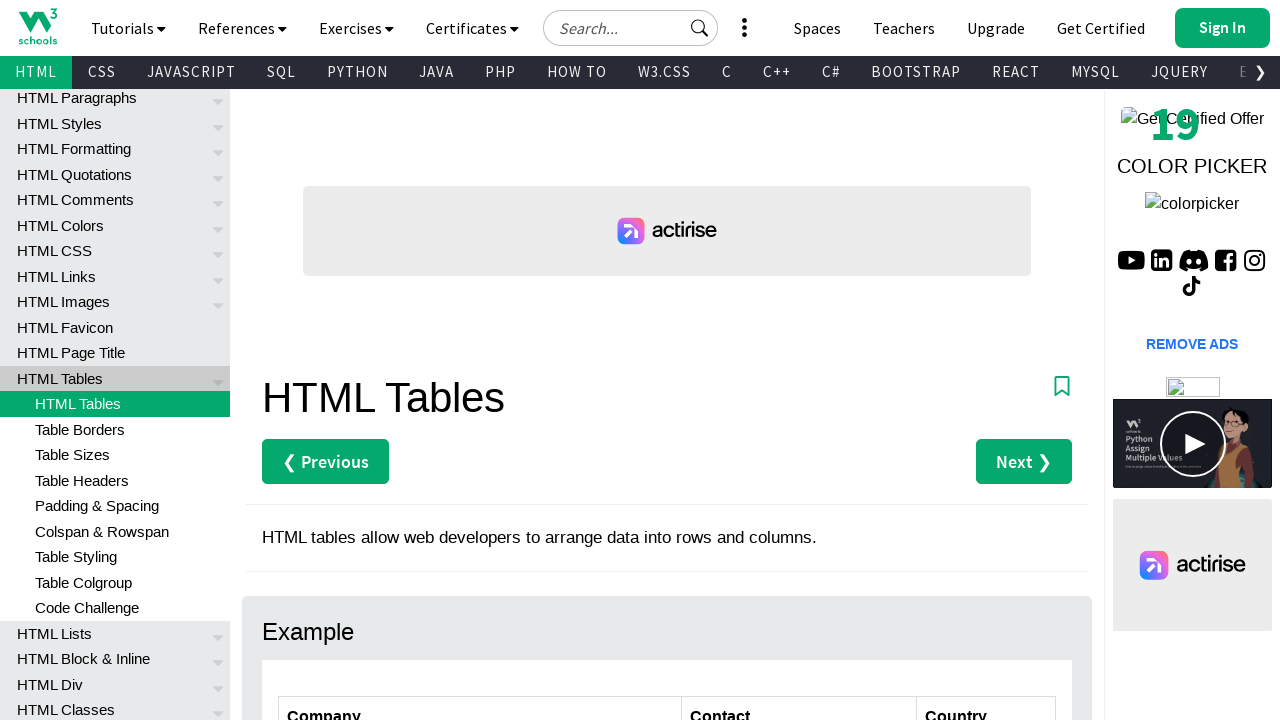

Closed second page
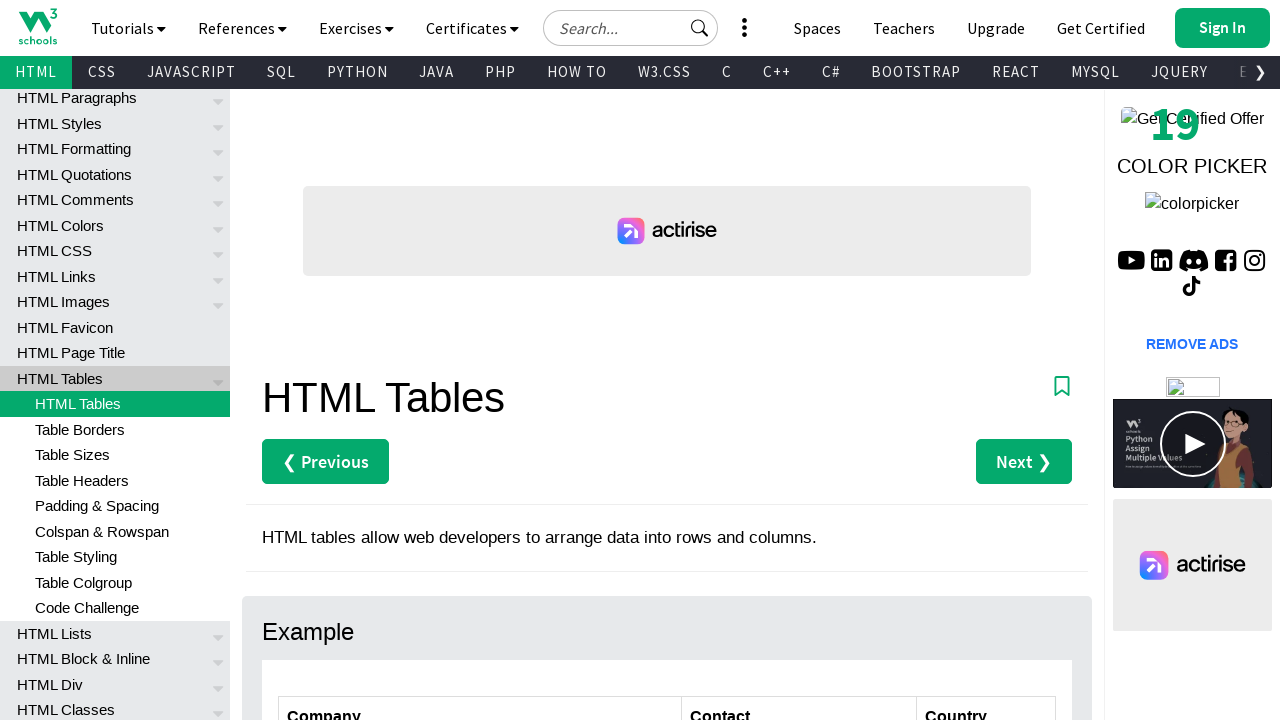

Closed third page
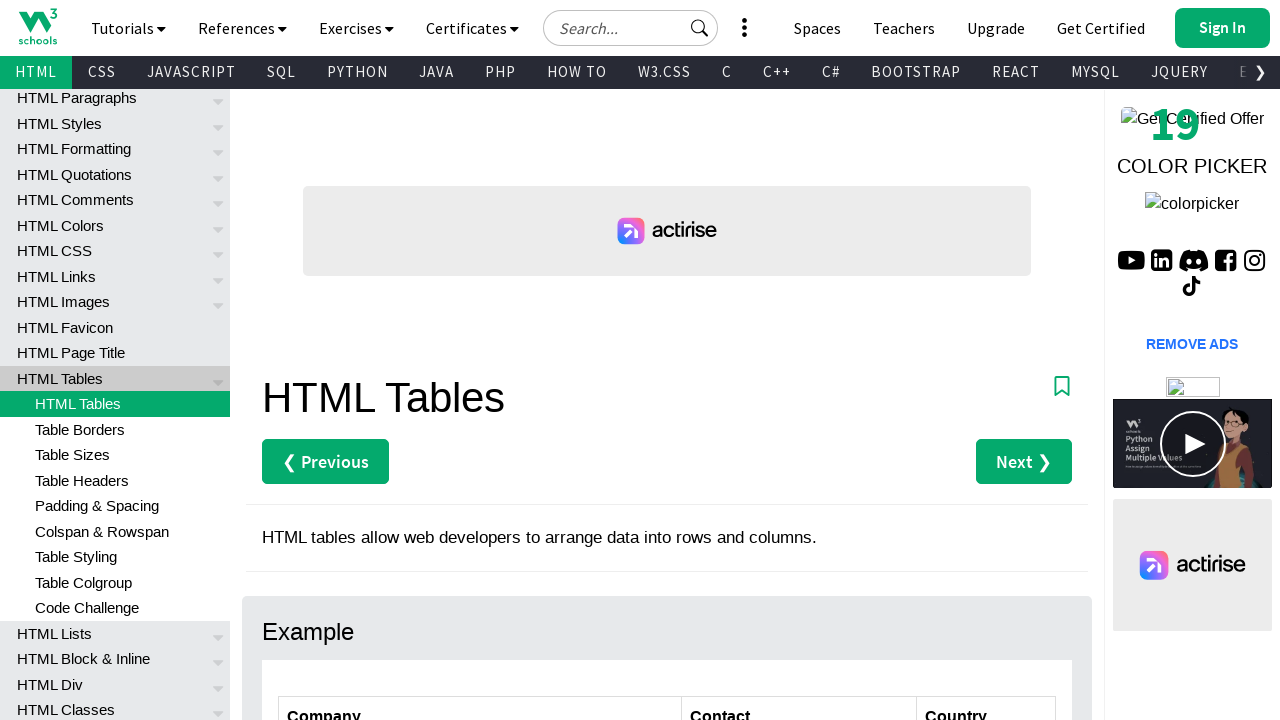

Closed fourth page
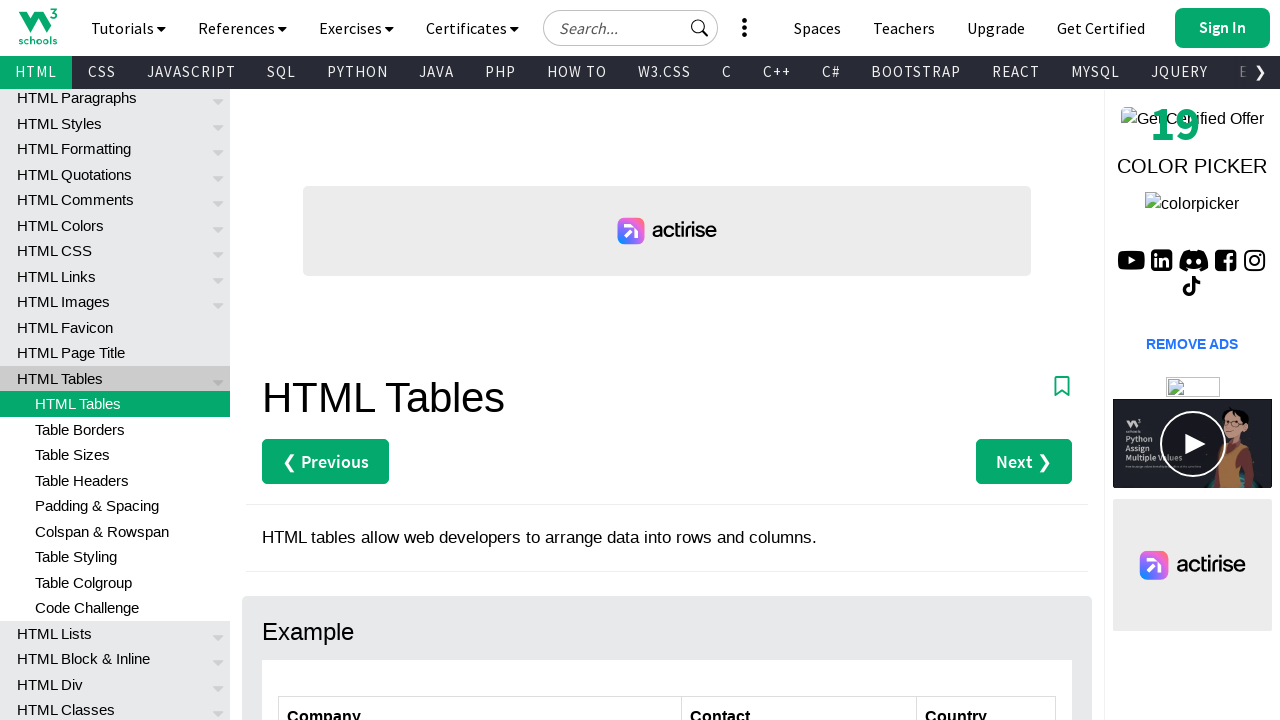

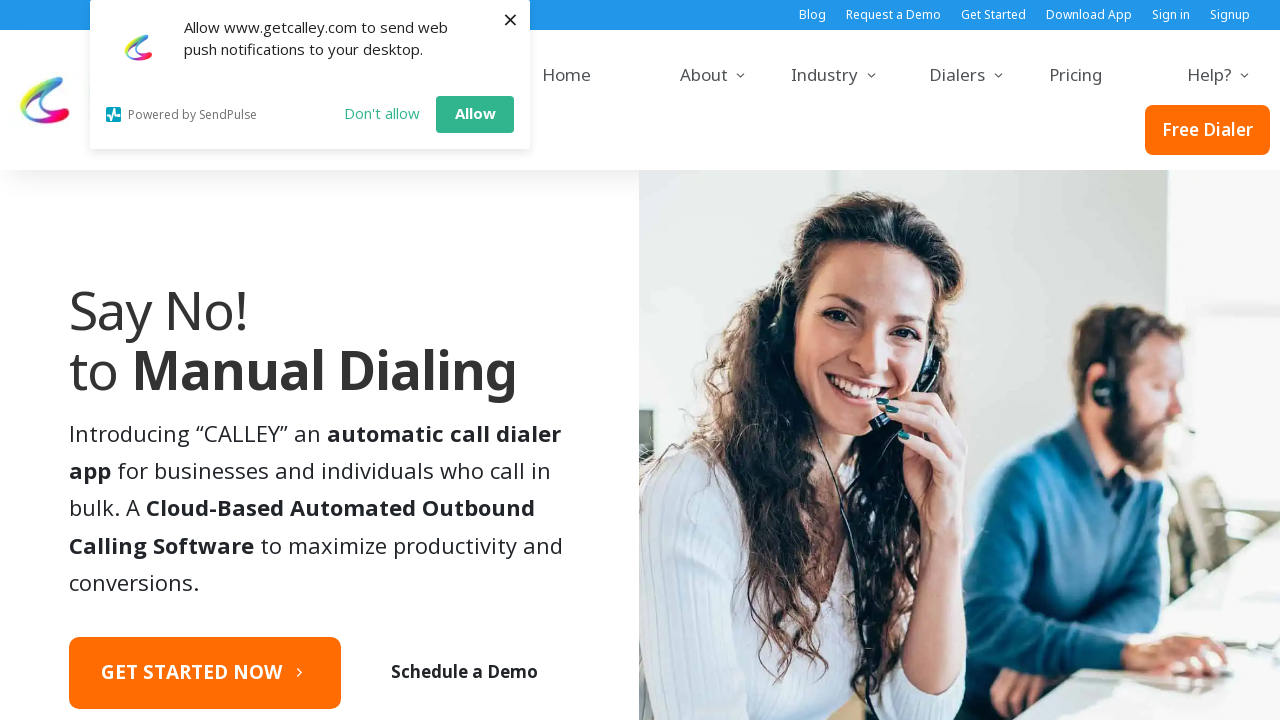